Tests clicking on the Account Number tab for account-based authorization

Starting URL: https://b2c.passport.rt.ru

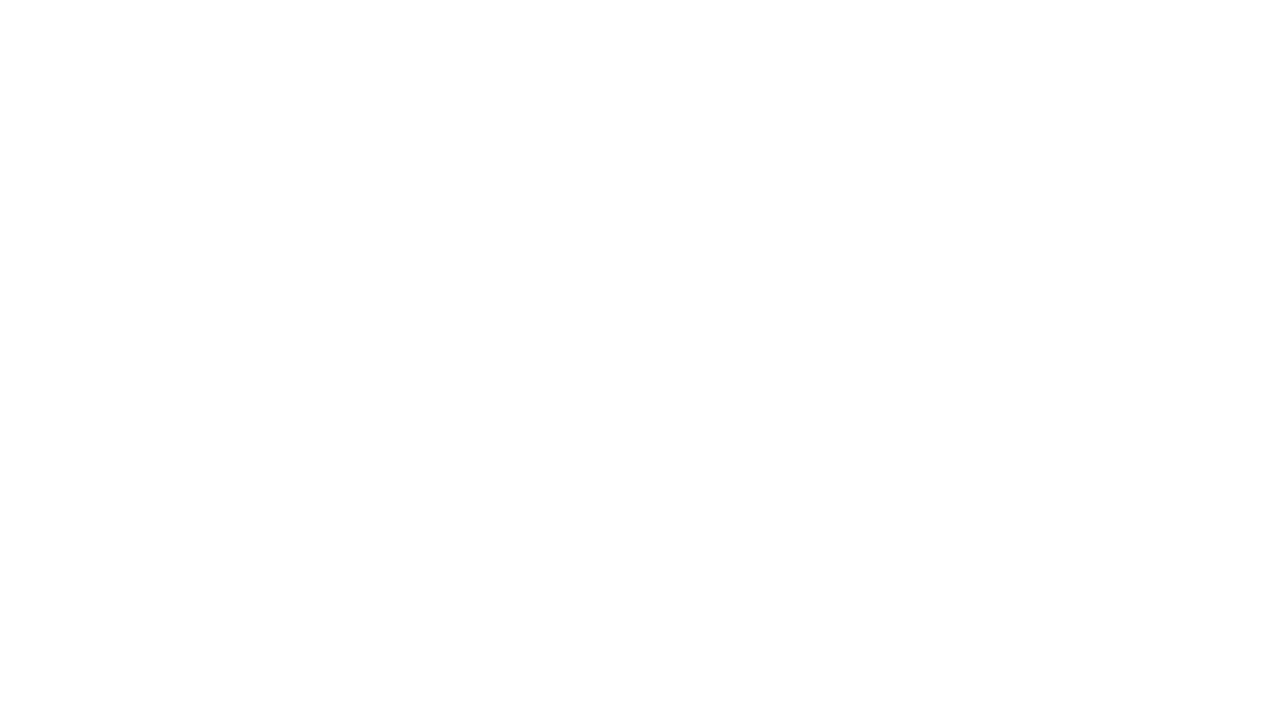

Login button became visible
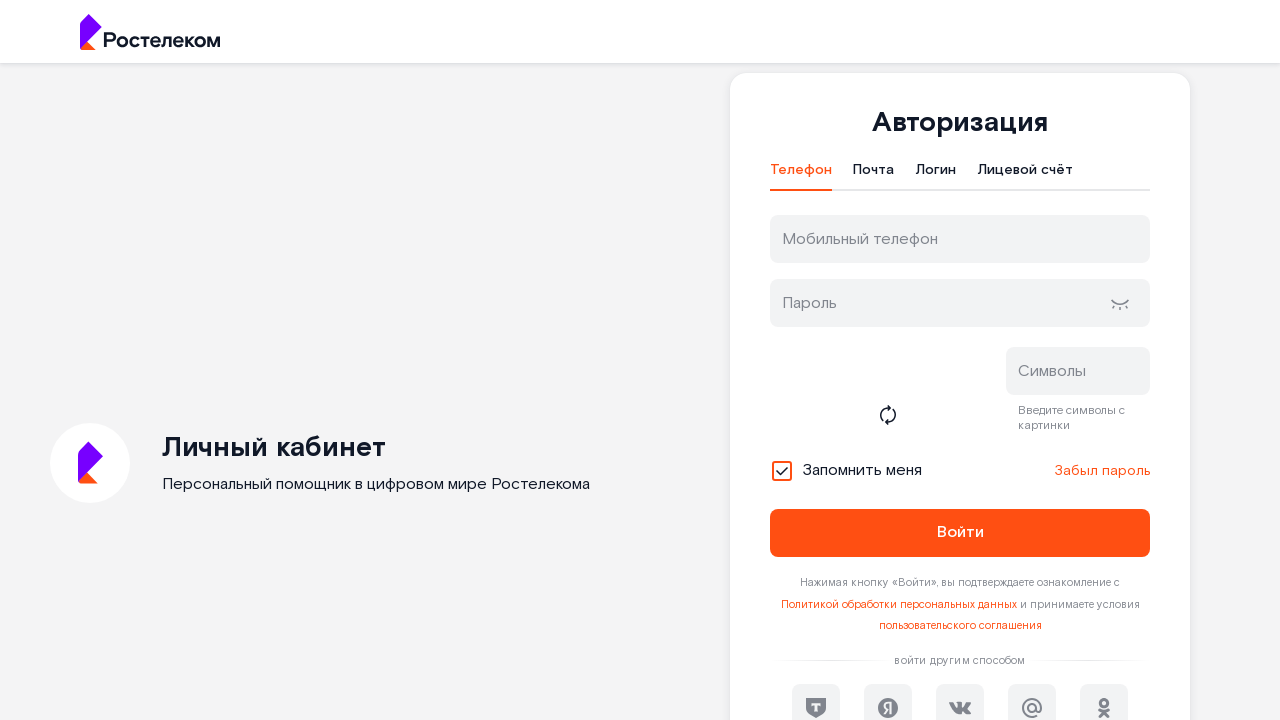

Clicked on Account Number tab at (1025, 175) on #t-btn-tab-ls
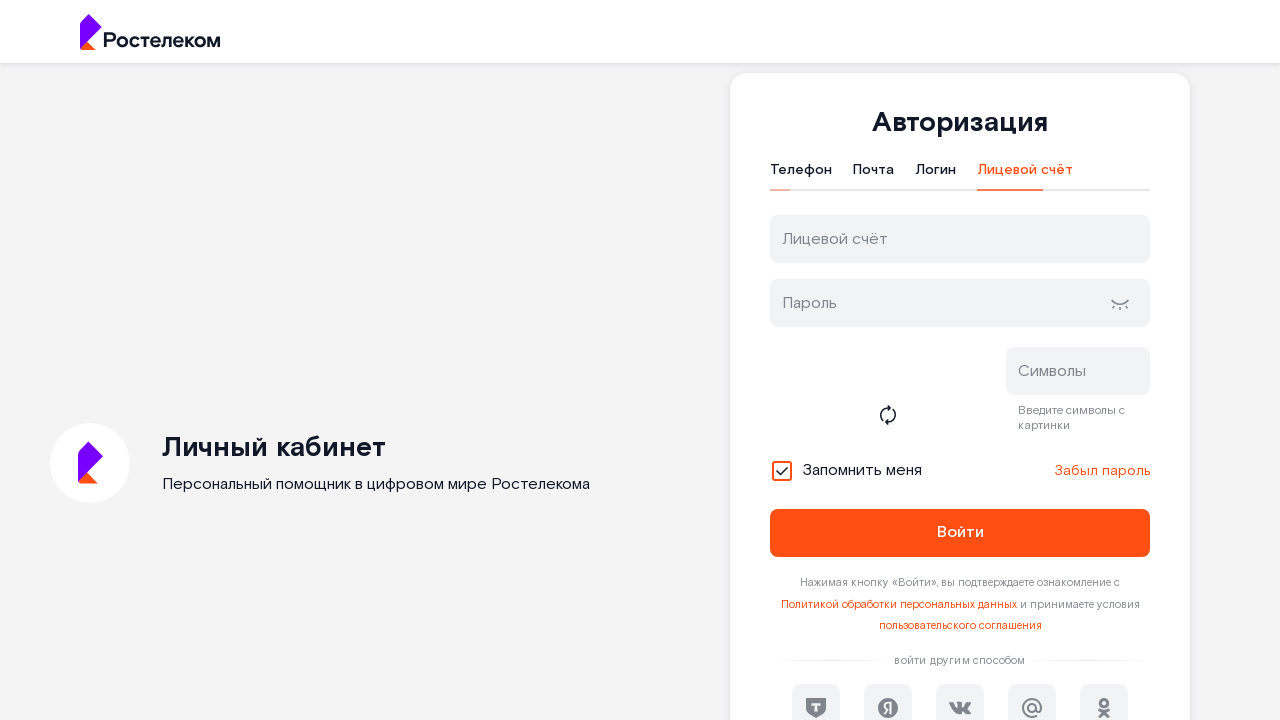

Waited 5 seconds for tab to load
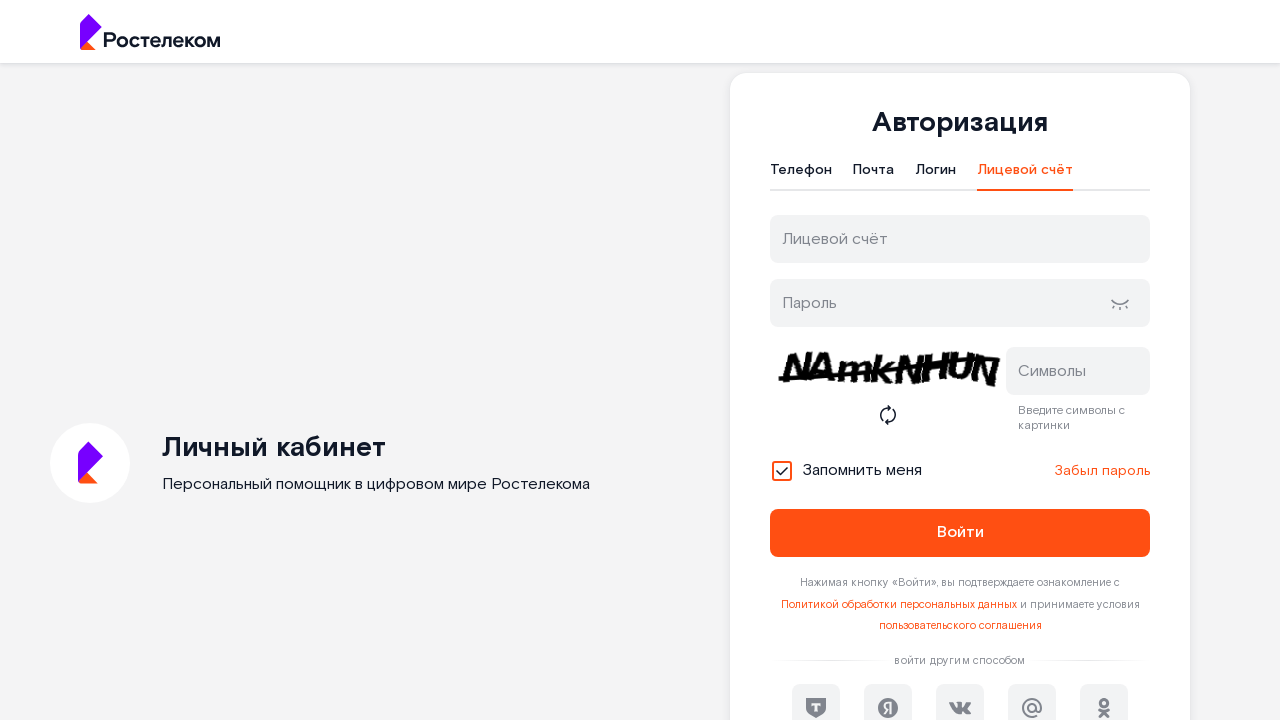

Verified Account Number tab displays 'Лицевой счёт' text
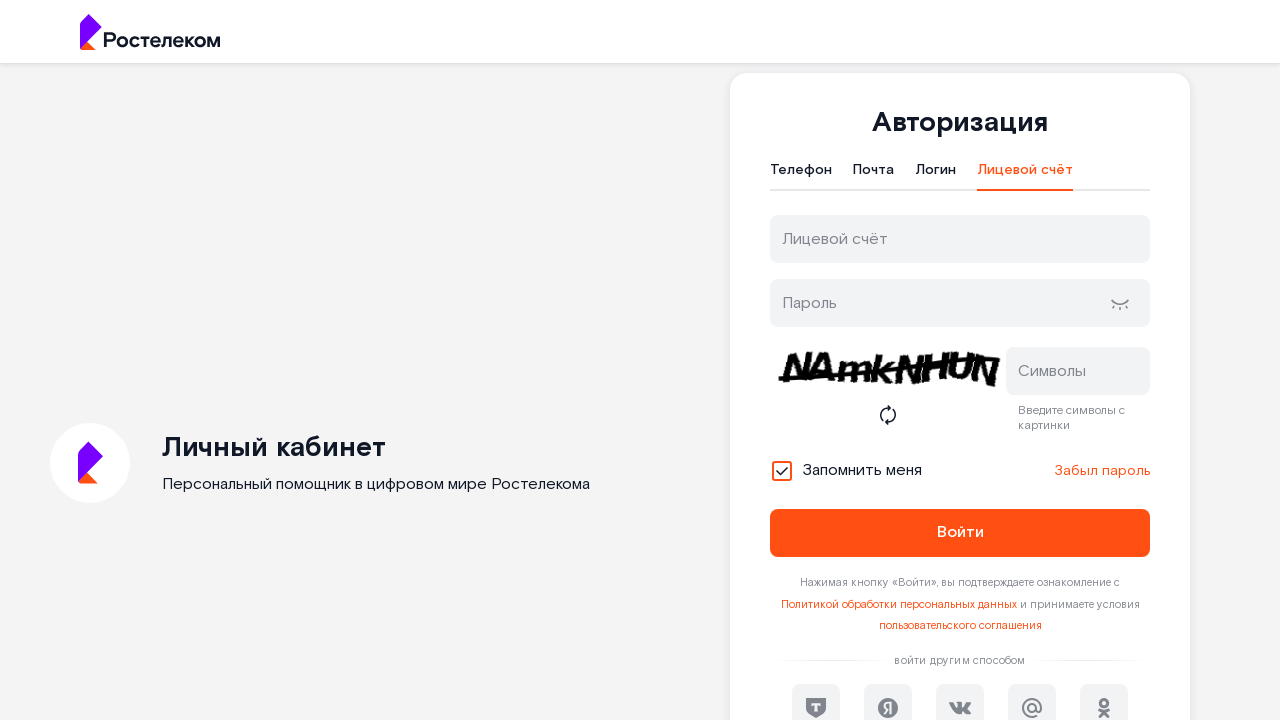

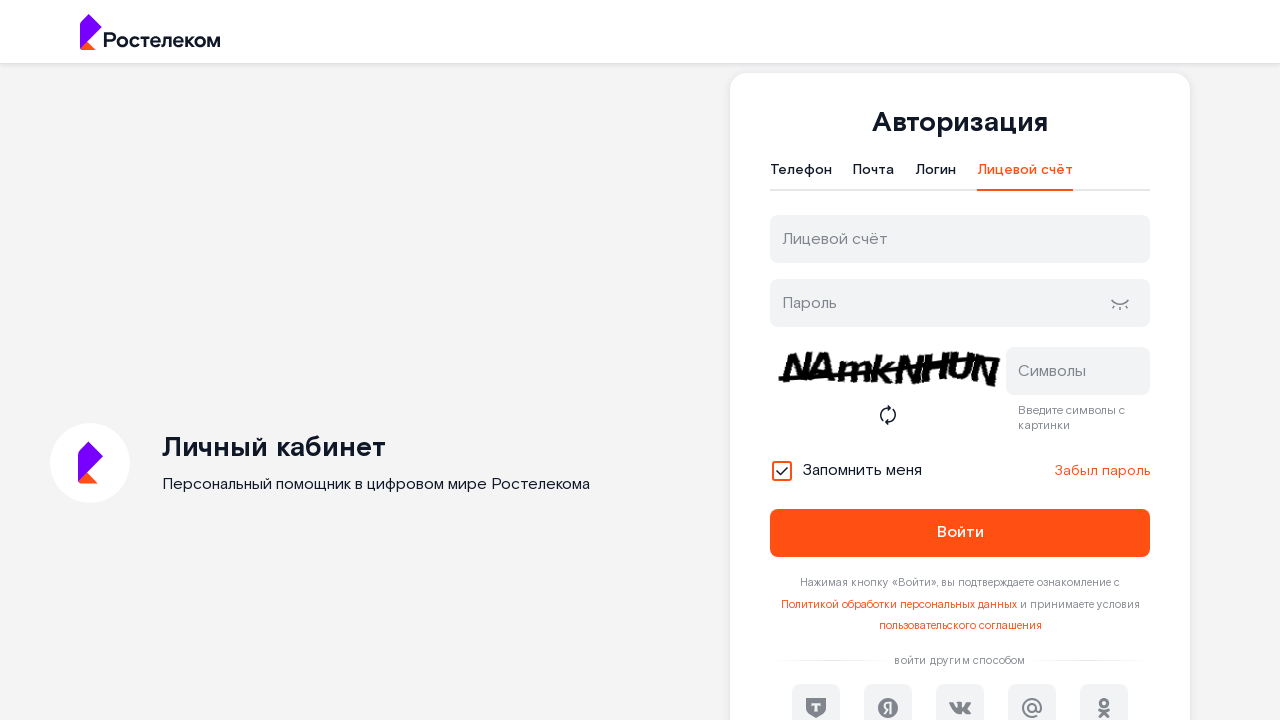